Tests form interactions by selecting radio buttons for gender and experience, and checking an automation tester checkbox

Starting URL: https://www.techlistic.com/p/selenium-practice-form.html

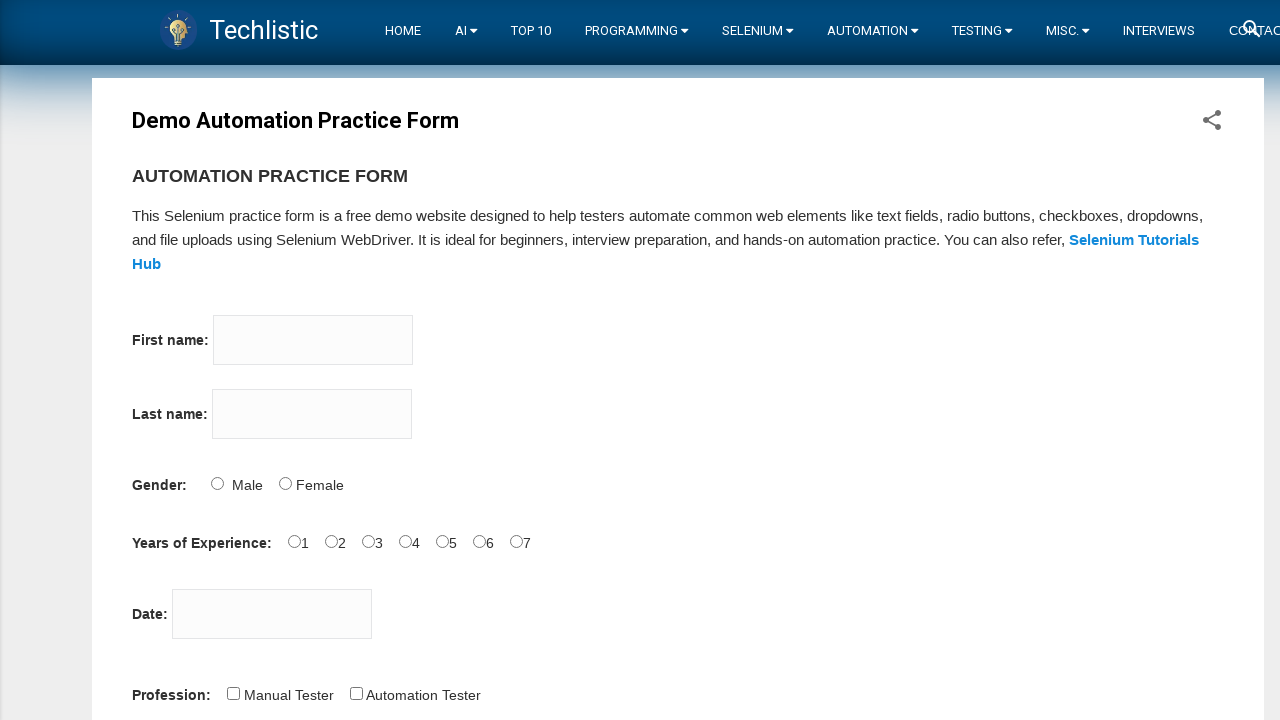

Selected Female radio button for gender at (285, 483) on input[name='sex'][value='Female']
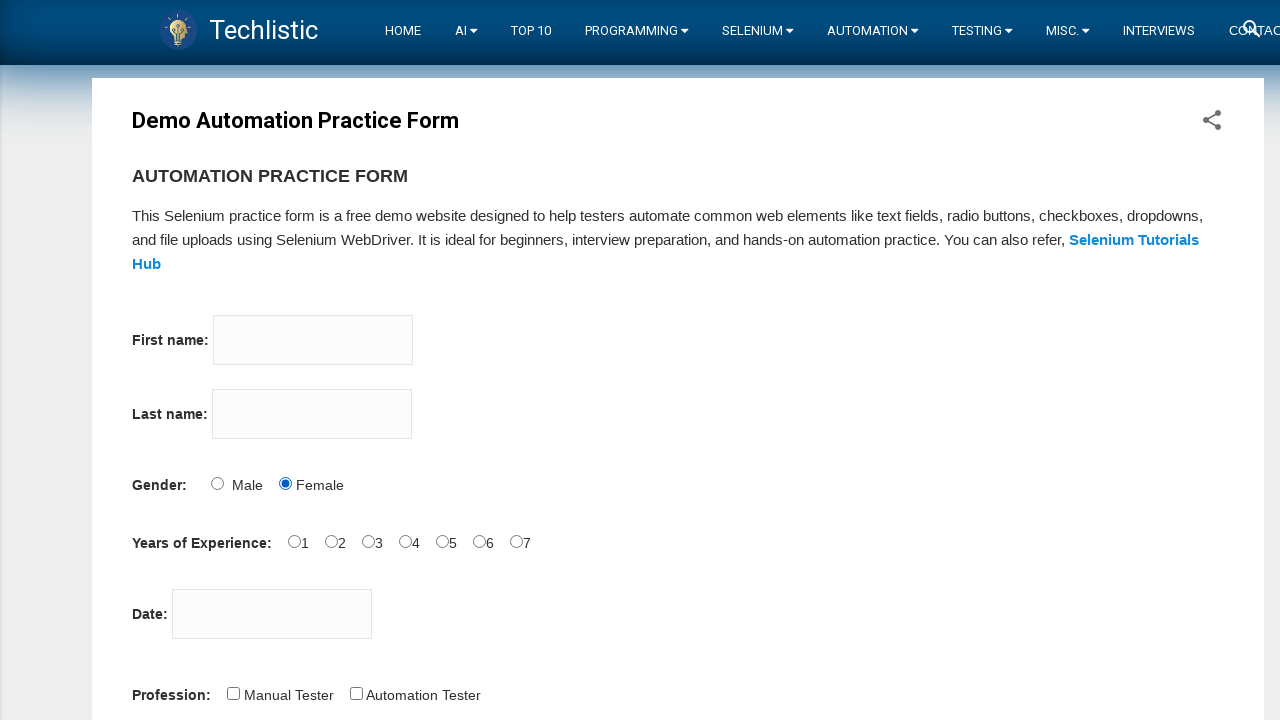

Selected 4 years experience radio button at (405, 541) on input[name='exp'][value='4']
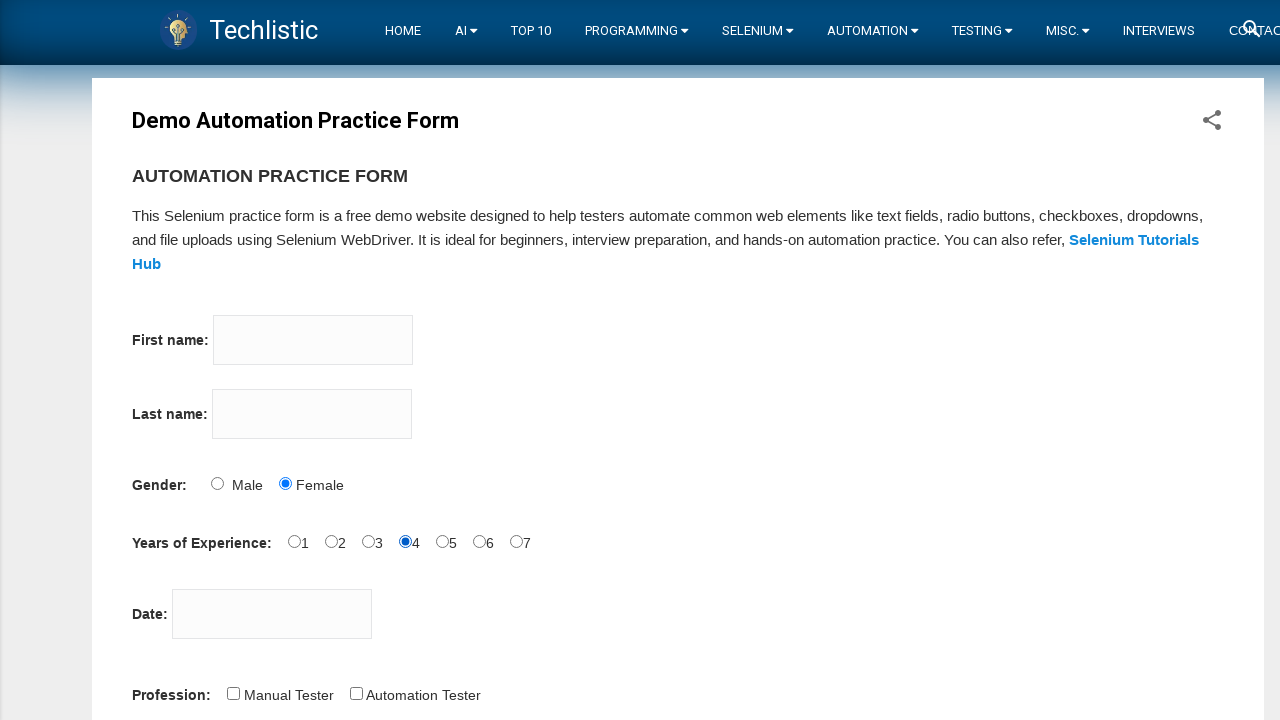

Checked Automation Tester checkbox at (356, 693) on input[value='Automation Tester']
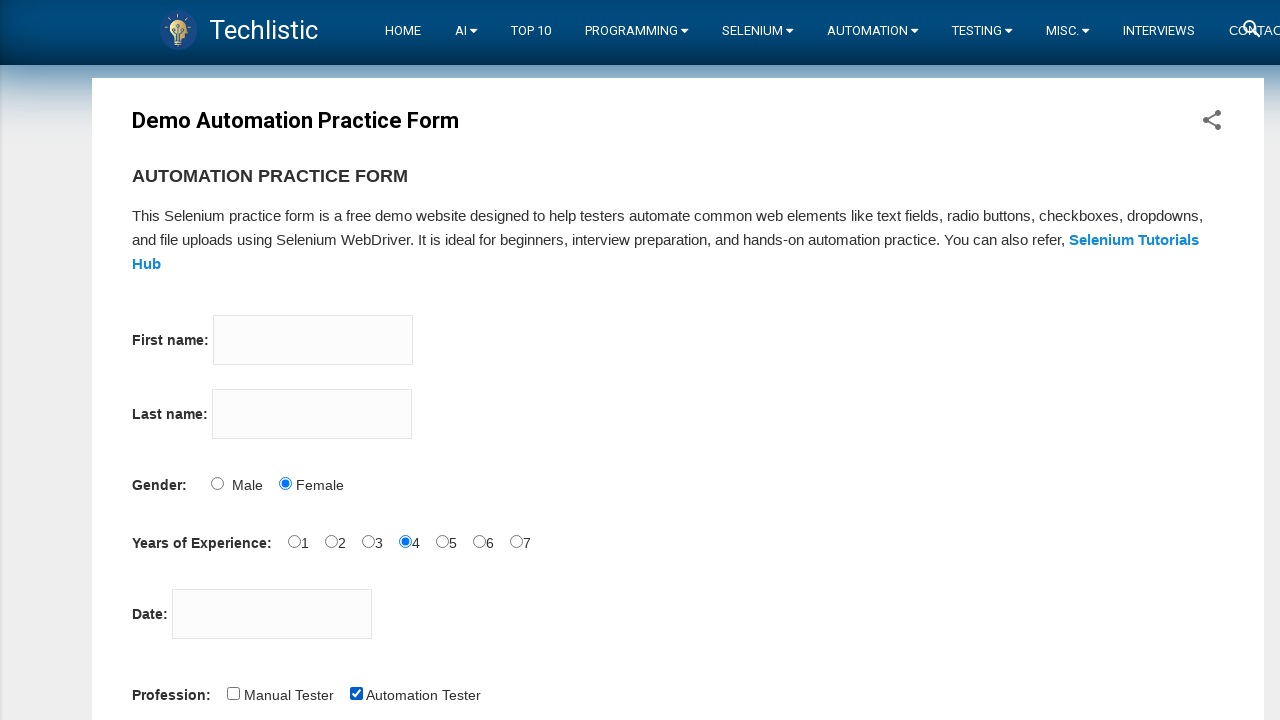

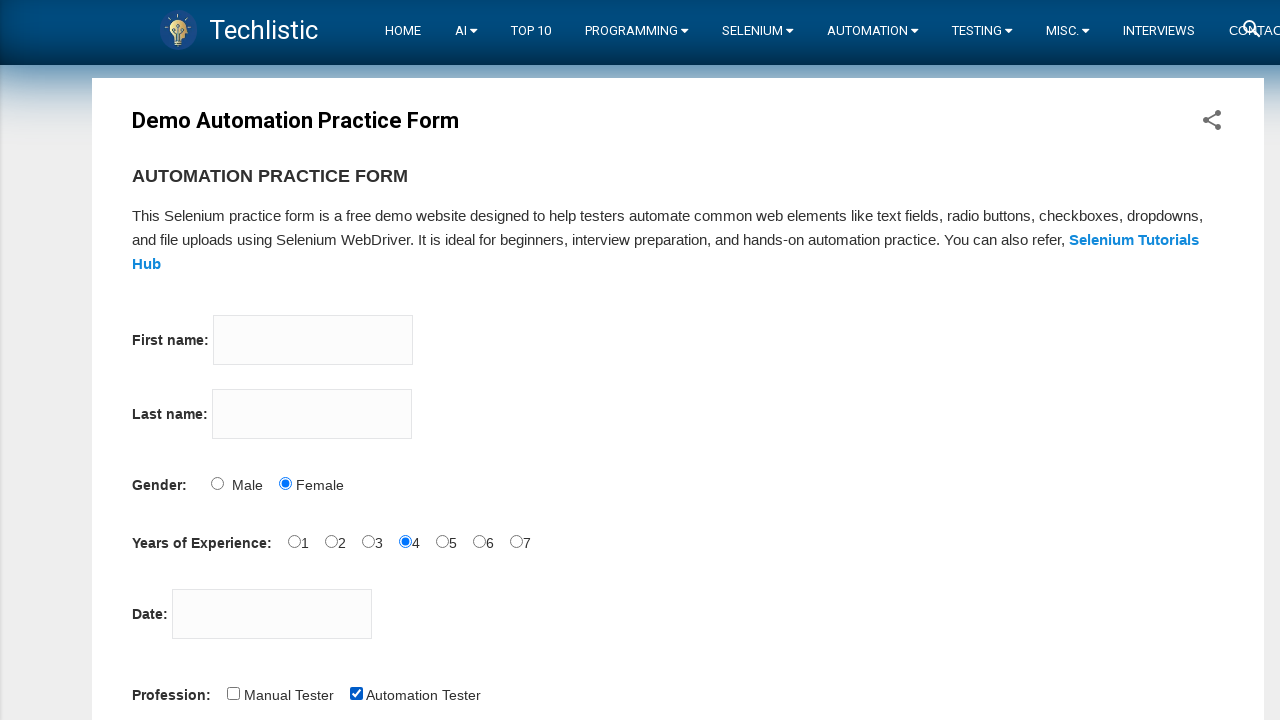